Tests editing a todo item by double-clicking, changing the text, and pressing Enter

Starting URL: https://demo.playwright.dev/todomvc

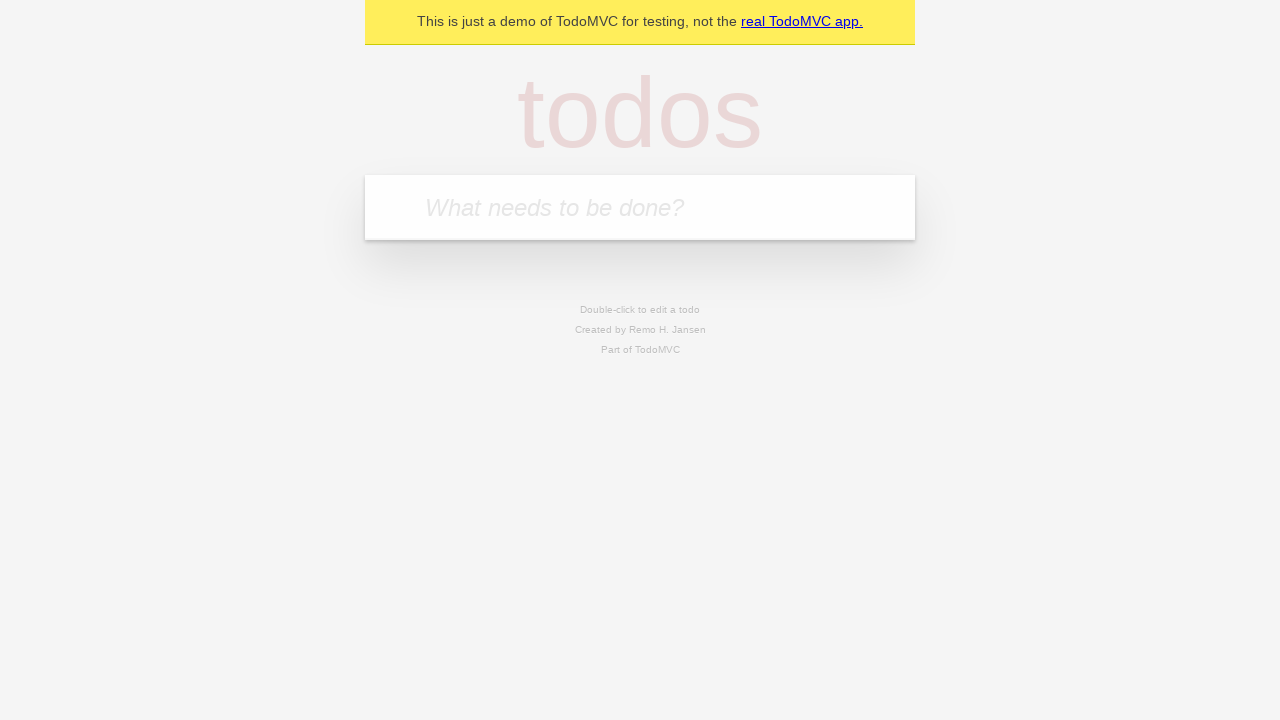

Filled todo input with 'buy some cheese' on internal:attr=[placeholder="What needs to be done?"i]
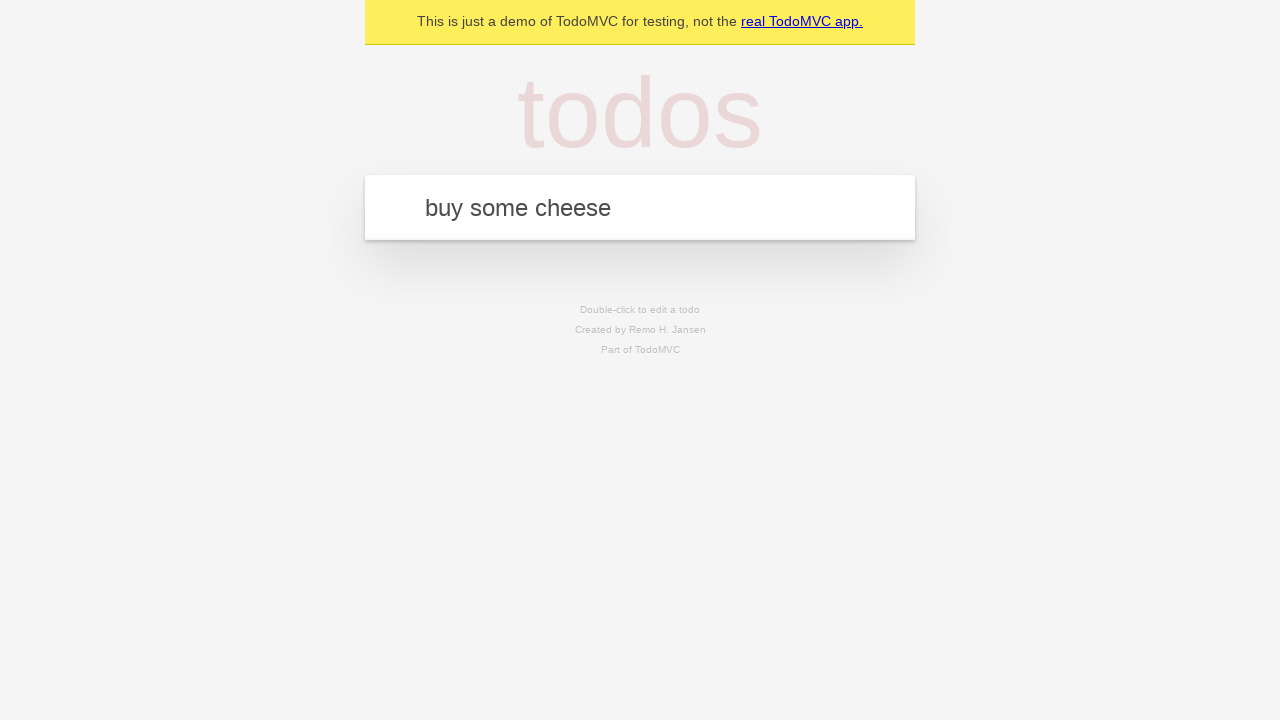

Pressed Enter to create first todo item on internal:attr=[placeholder="What needs to be done?"i]
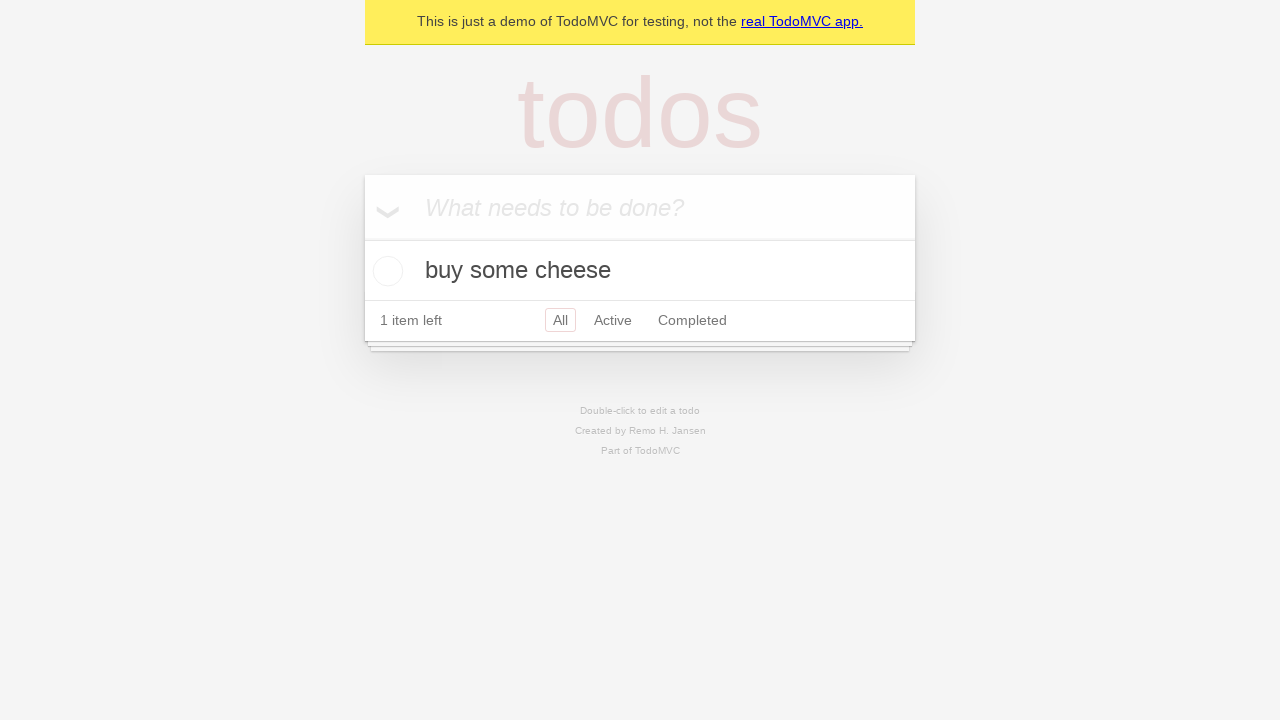

Filled todo input with 'feed the cat' on internal:attr=[placeholder="What needs to be done?"i]
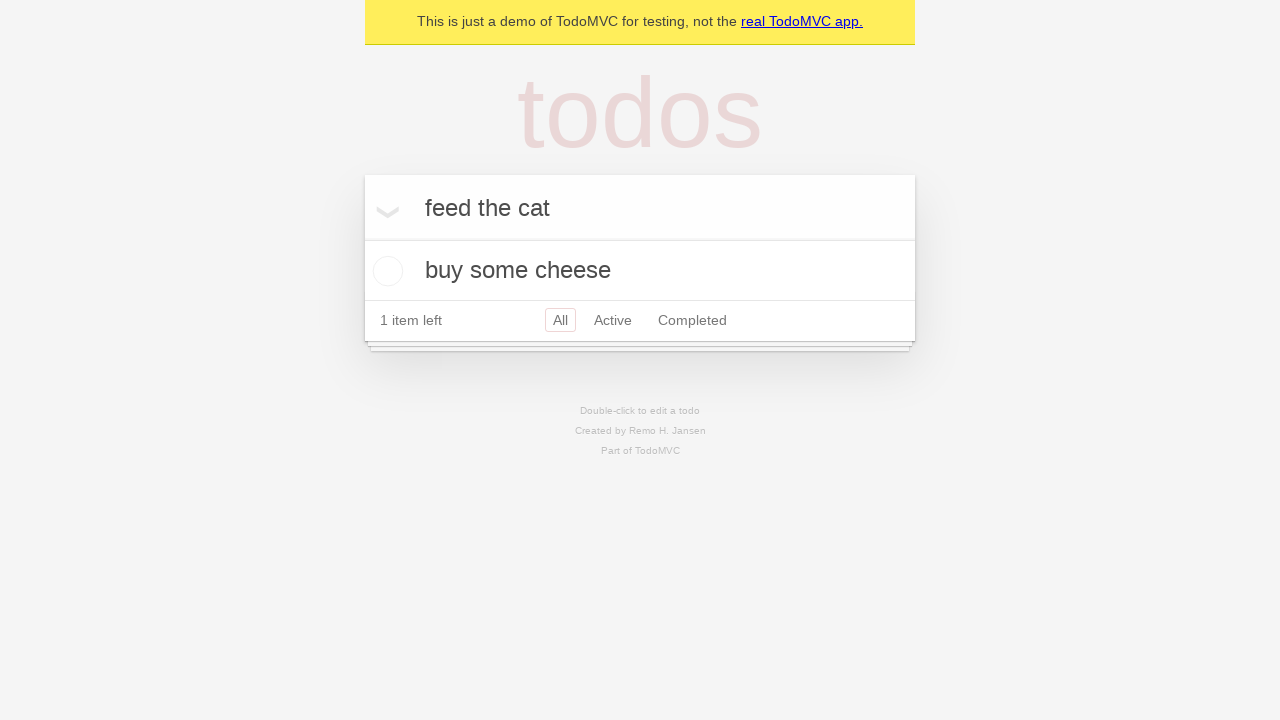

Pressed Enter to create second todo item on internal:attr=[placeholder="What needs to be done?"i]
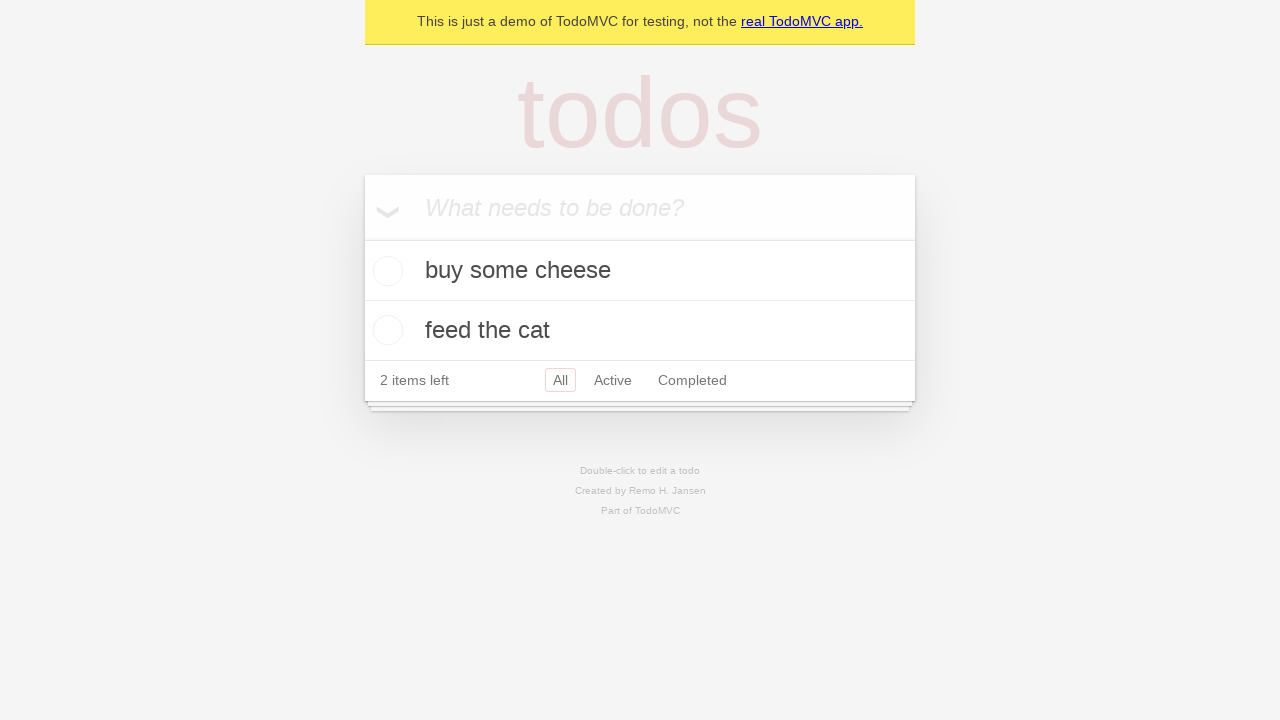

Filled todo input with 'book a doctors appointment' on internal:attr=[placeholder="What needs to be done?"i]
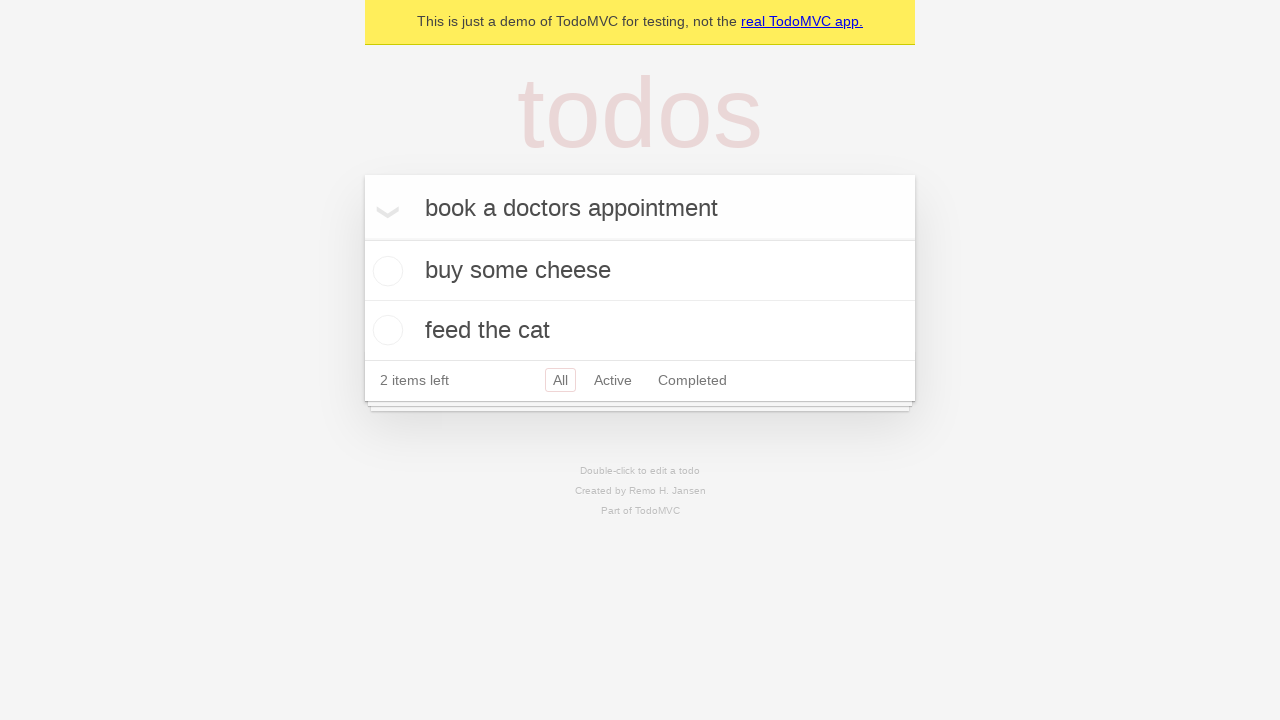

Pressed Enter to create third todo item on internal:attr=[placeholder="What needs to be done?"i]
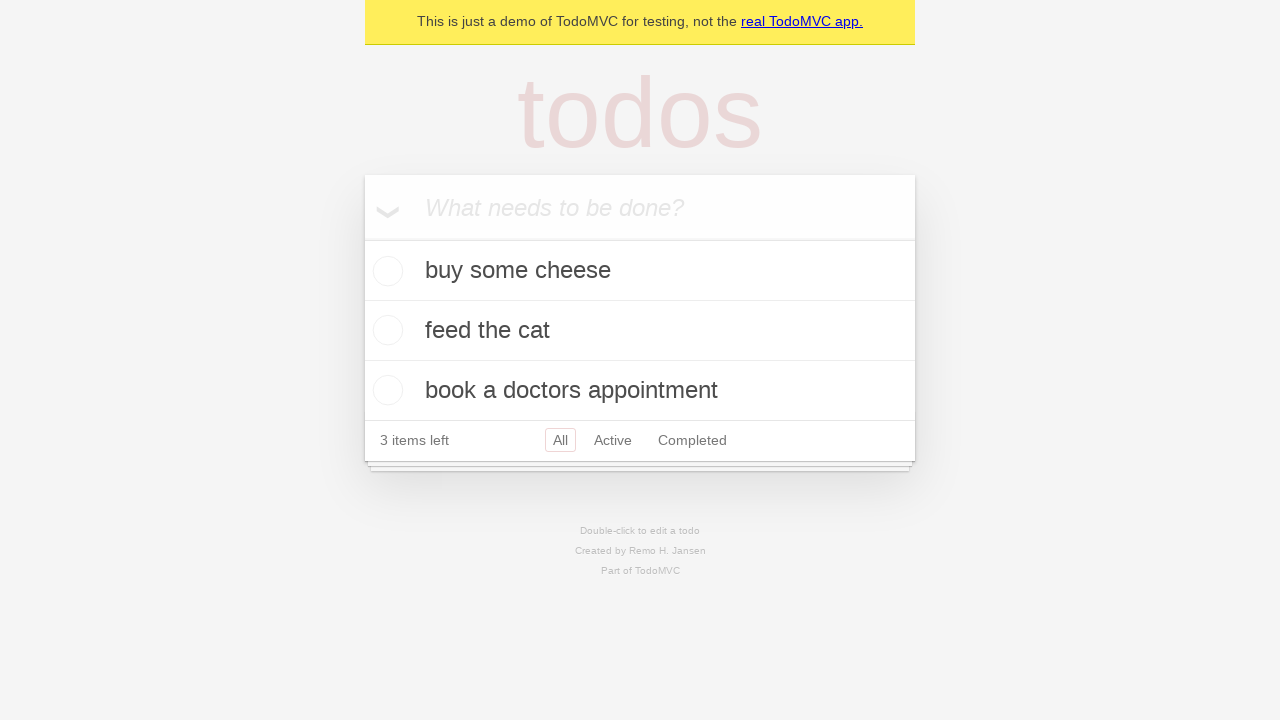

Double-clicked second todo item to enter edit mode at (640, 331) on internal:testid=[data-testid="todo-item"s] >> nth=1
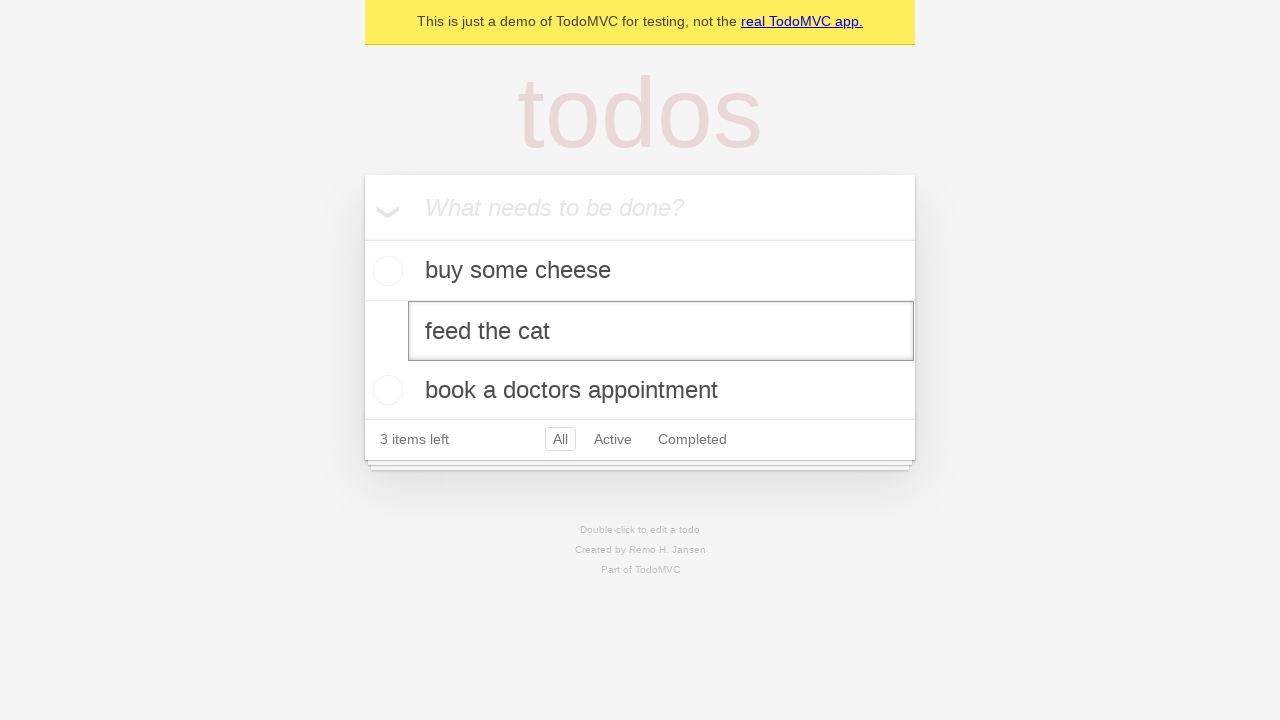

Changed todo text to 'buy some sausages' on internal:testid=[data-testid="todo-item"s] >> nth=1 >> internal:role=textbox[nam
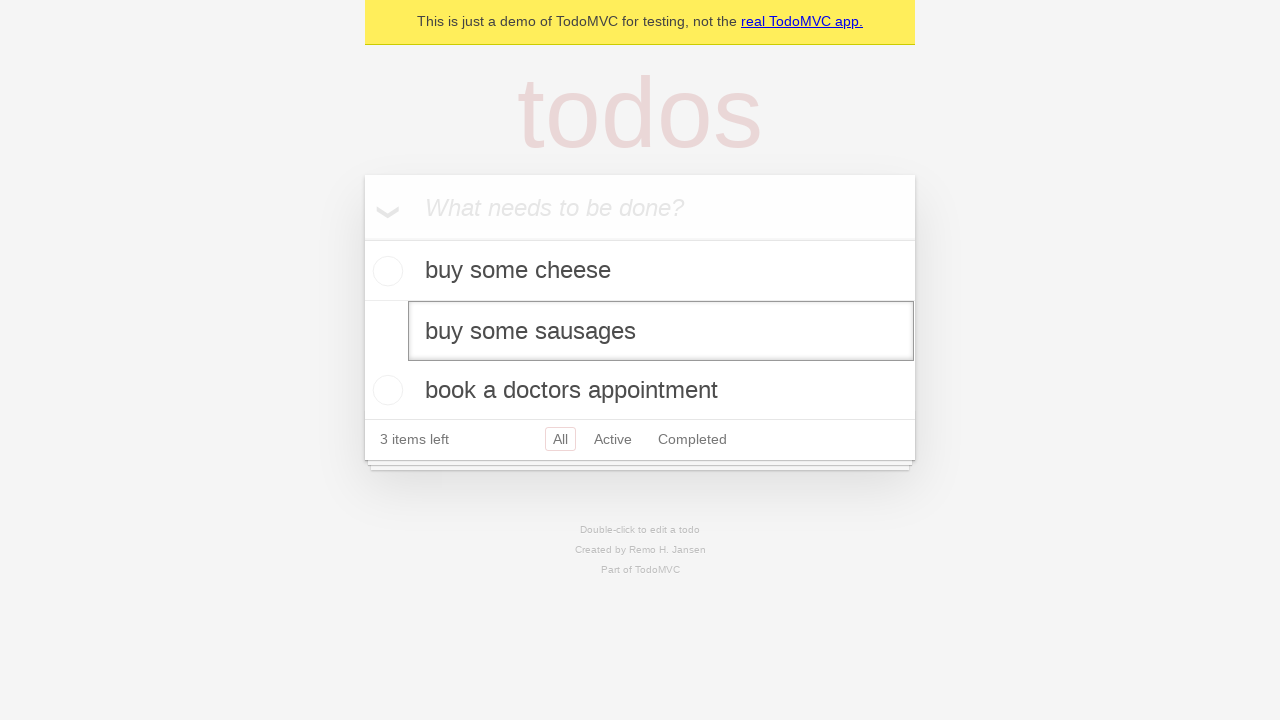

Pressed Enter to save edited todo item on internal:testid=[data-testid="todo-item"s] >> nth=1 >> internal:role=textbox[nam
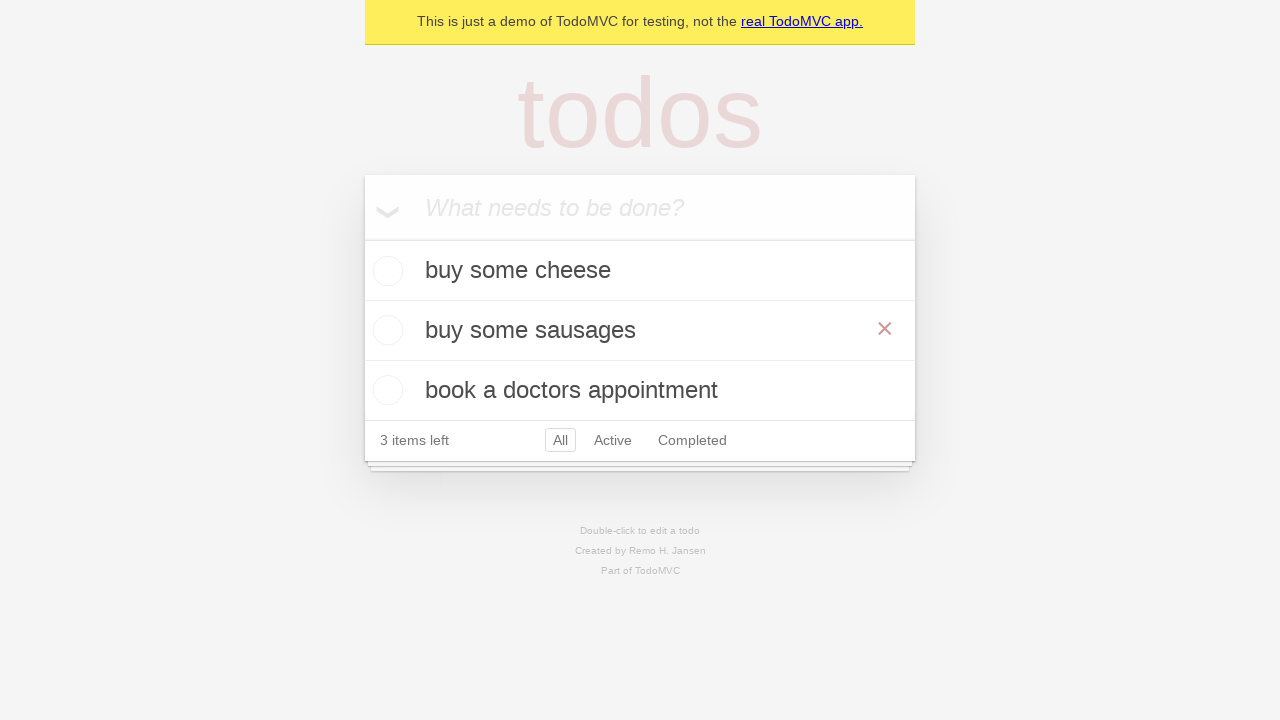

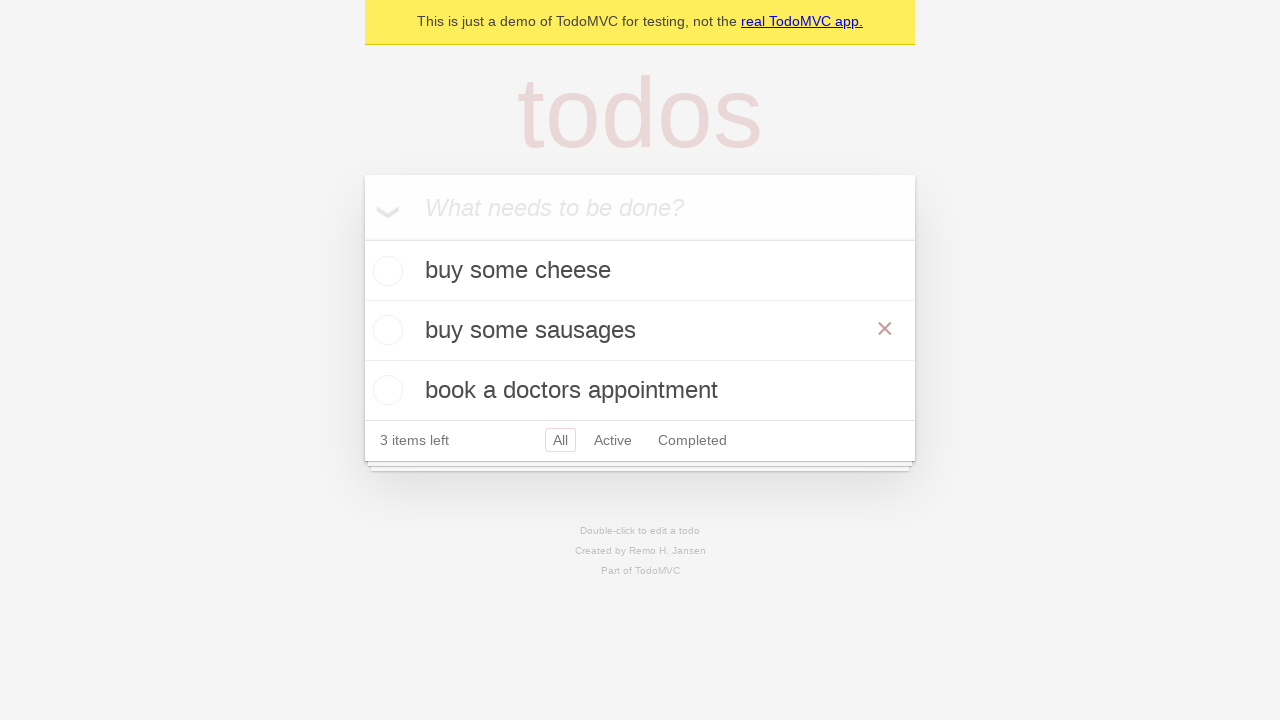